Tests a practice form by filling out personal information fields including first name, last name, gender selection, years of experience, date, profession checkboxes, and automation tool selection.

Starting URL: https://awesomeqa.com/practice.html

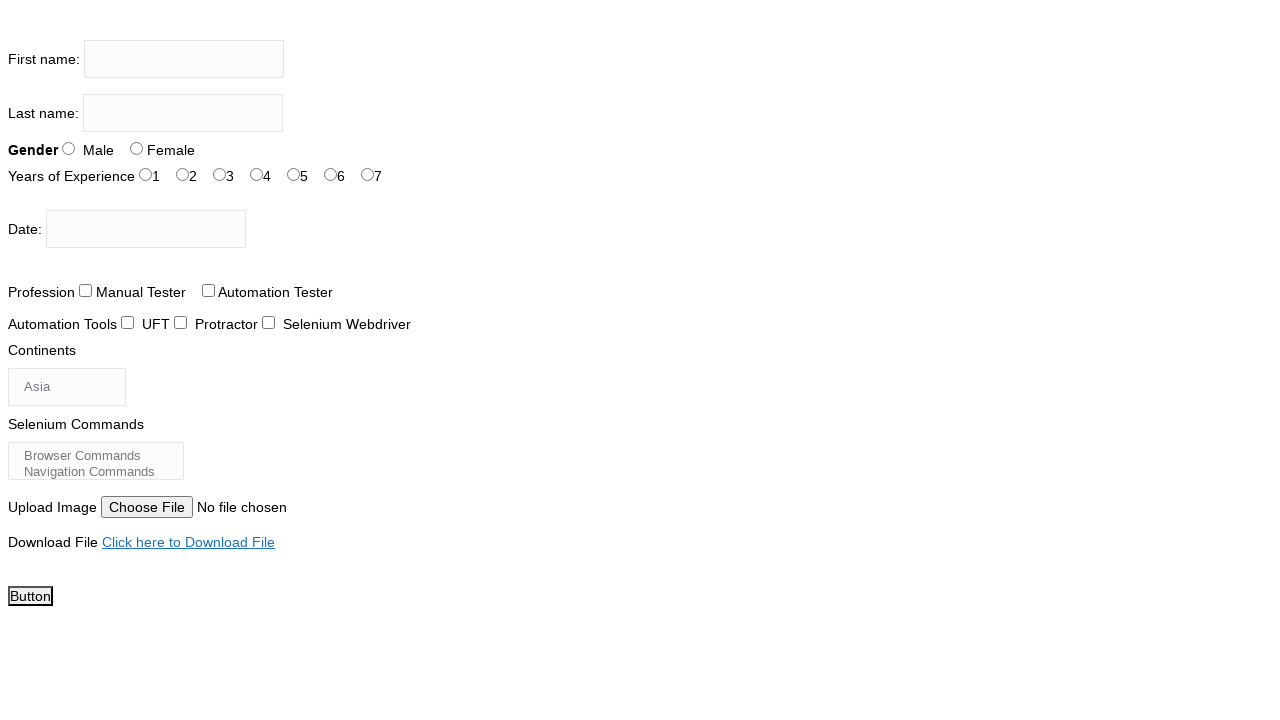

Filled first name field with 'Digambar' on input[name='firstname']
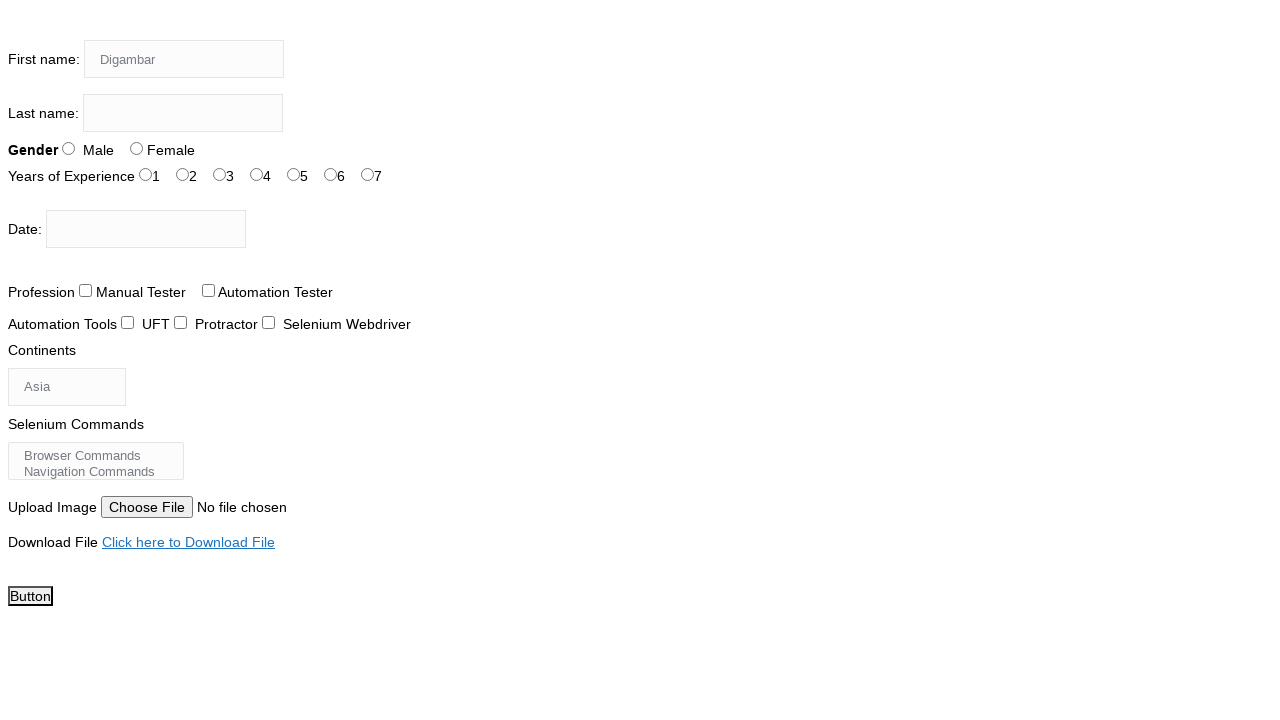

Filled last name field with 'Jadhav' on input[name='lastname']
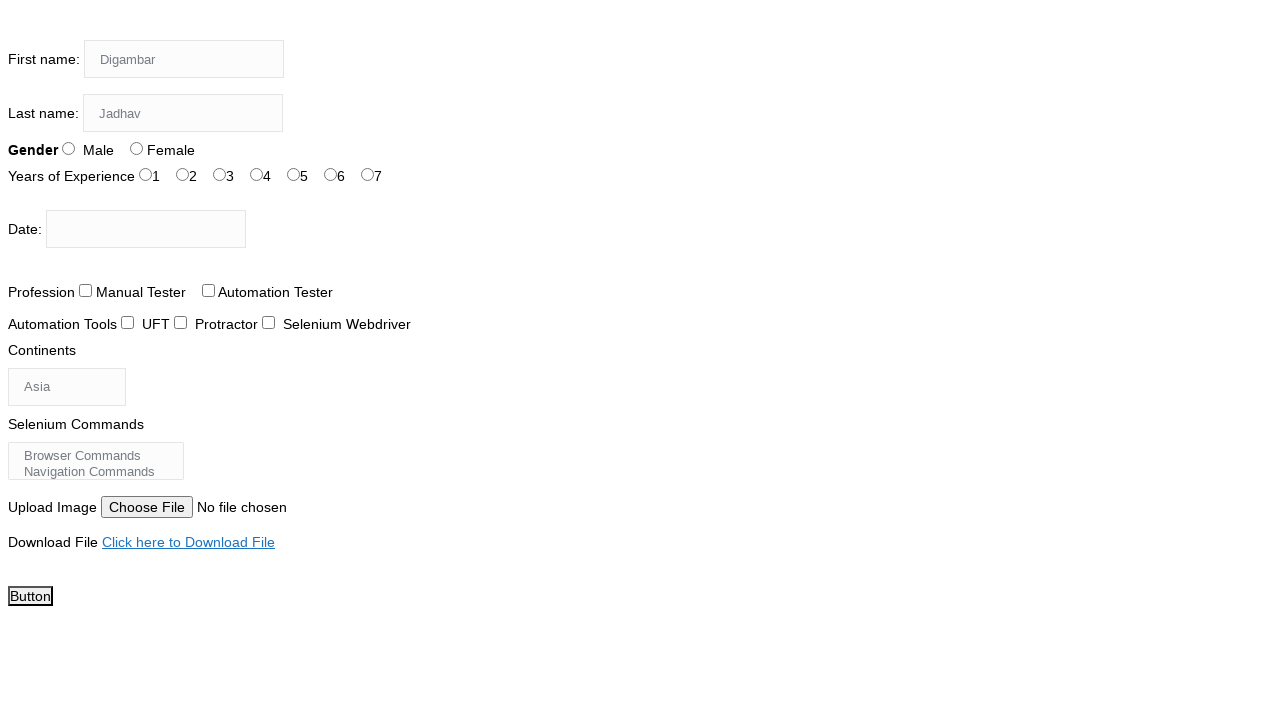

Selected Male gender radio button at (68, 148) on #sex-0
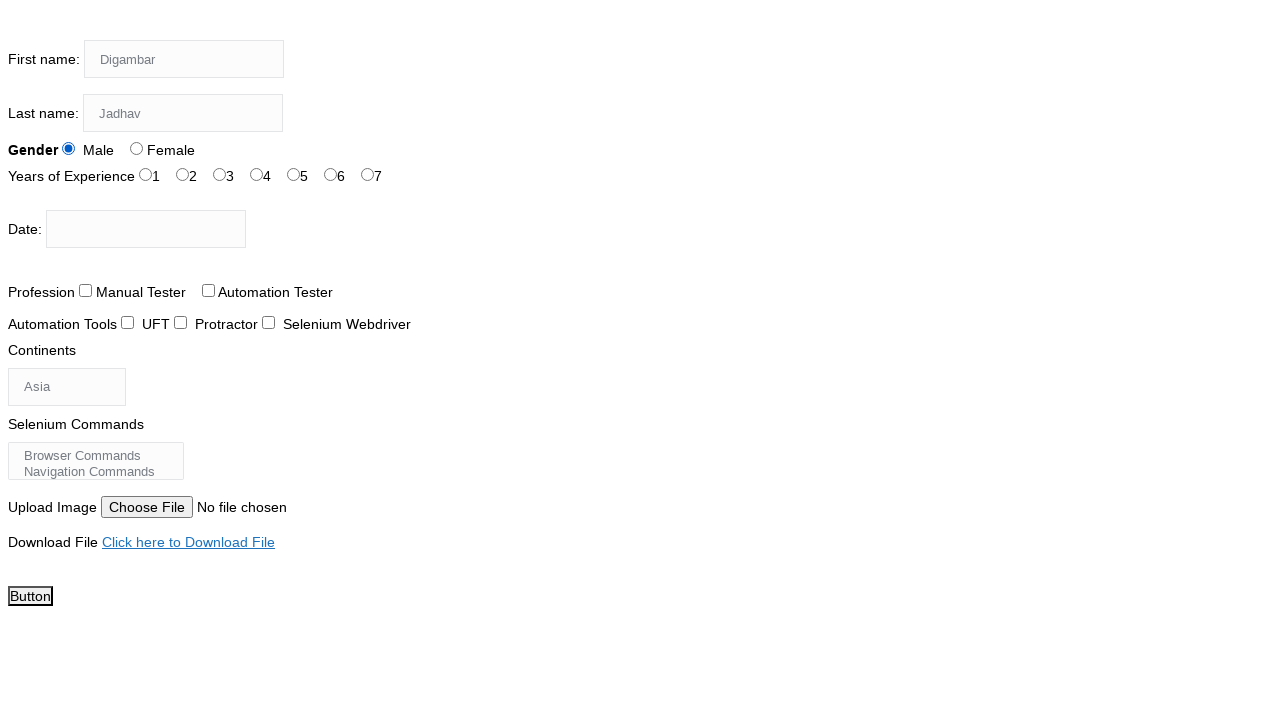

Selected 5 years of experience at (294, 174) on #exp-4
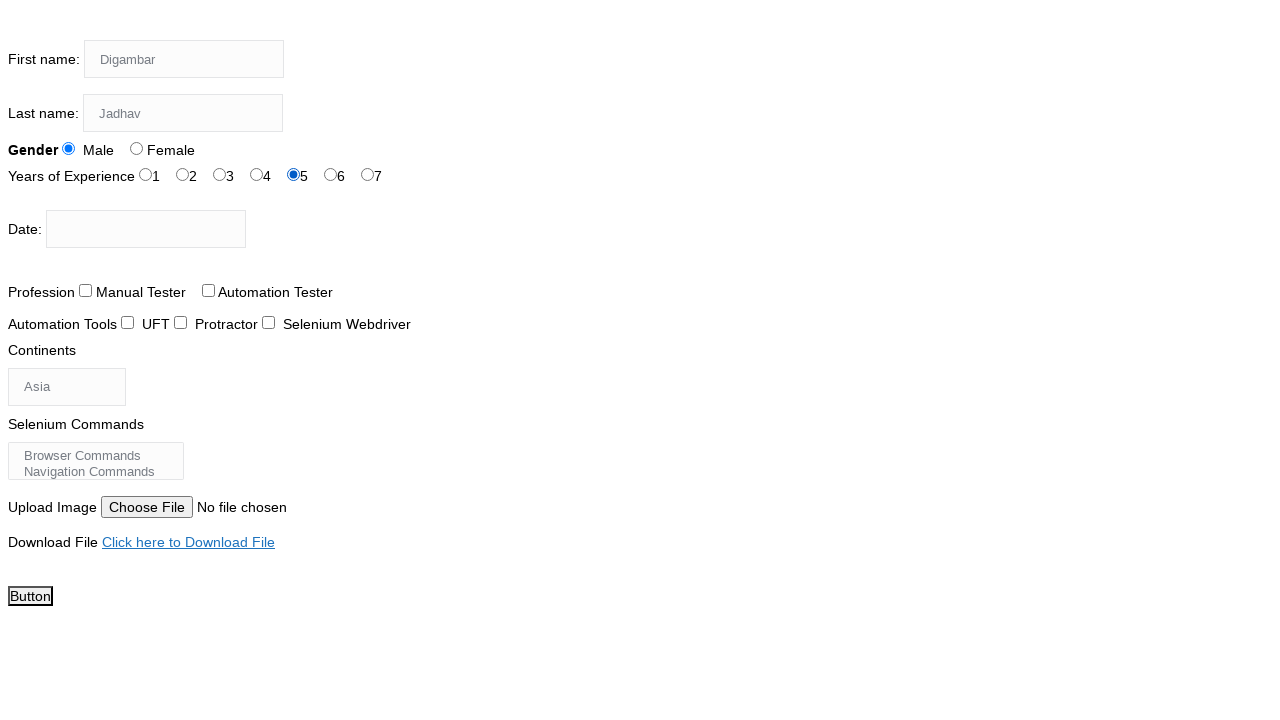

Filled date picker with '27/12/2024' on #datepicker
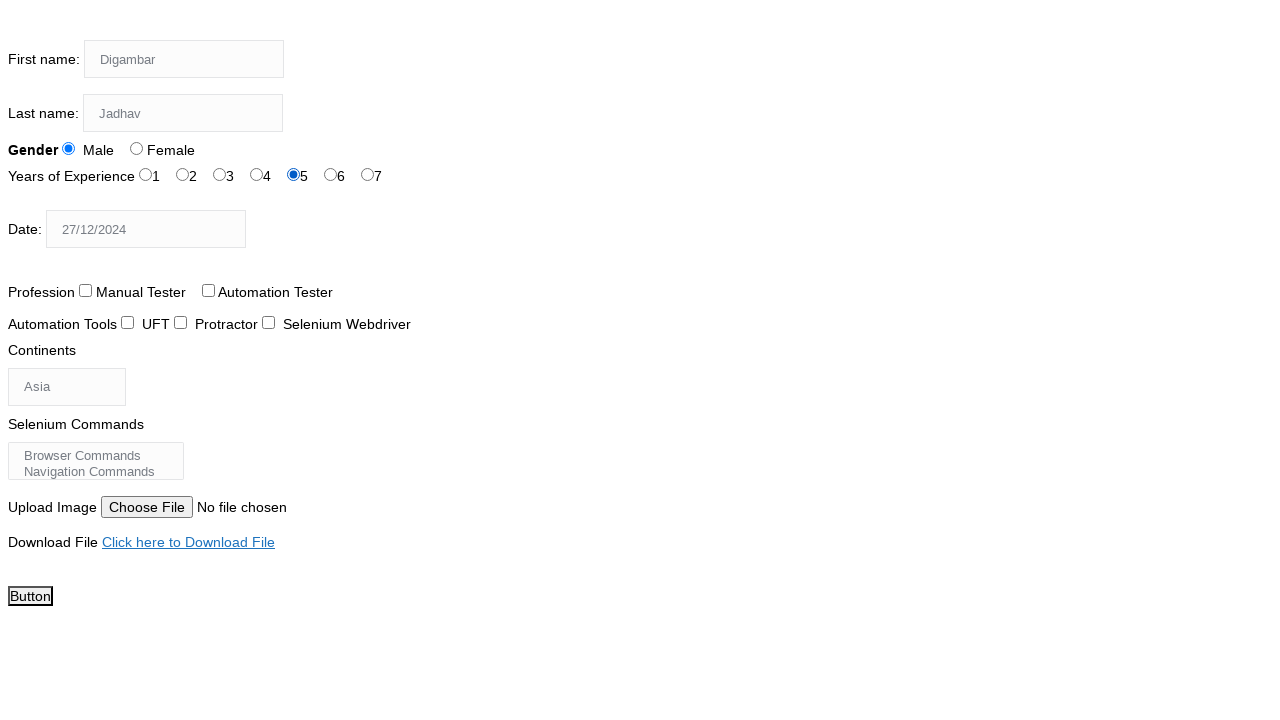

Selected Automation Tester profession checkbox at (208, 290) on #profession-1
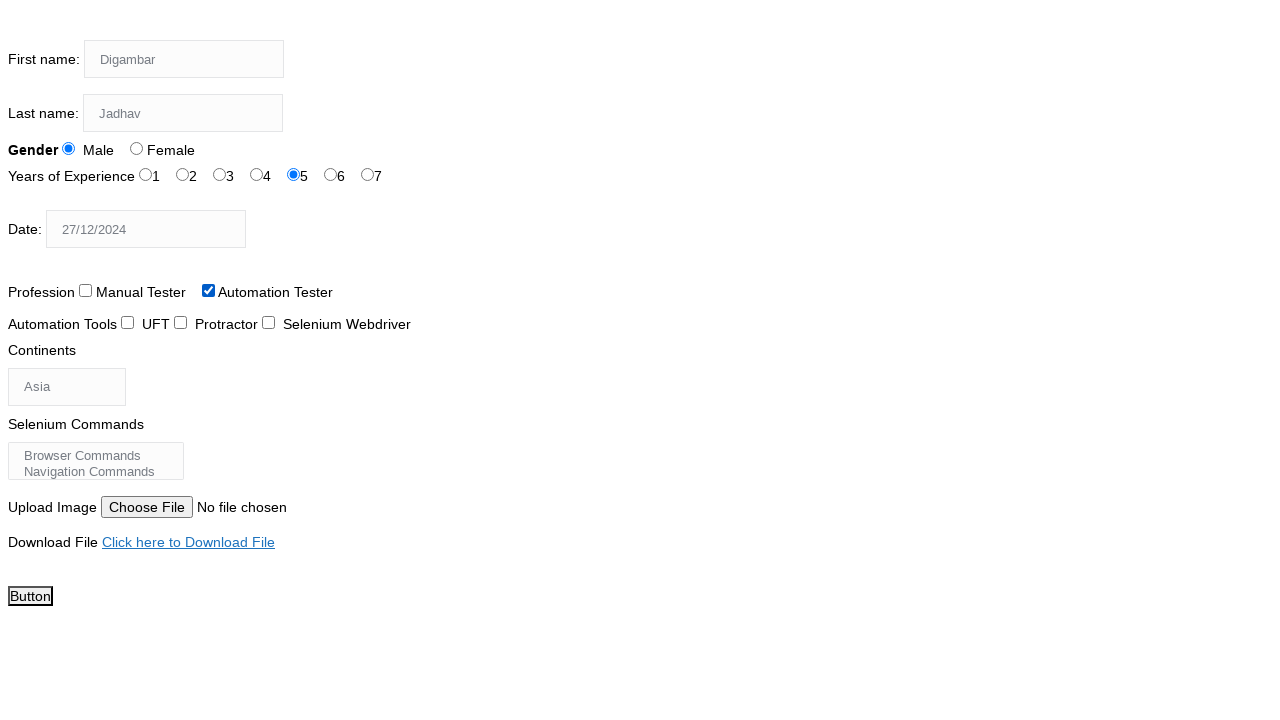

Selected Manual Tester profession checkbox at (86, 290) on #profession-0
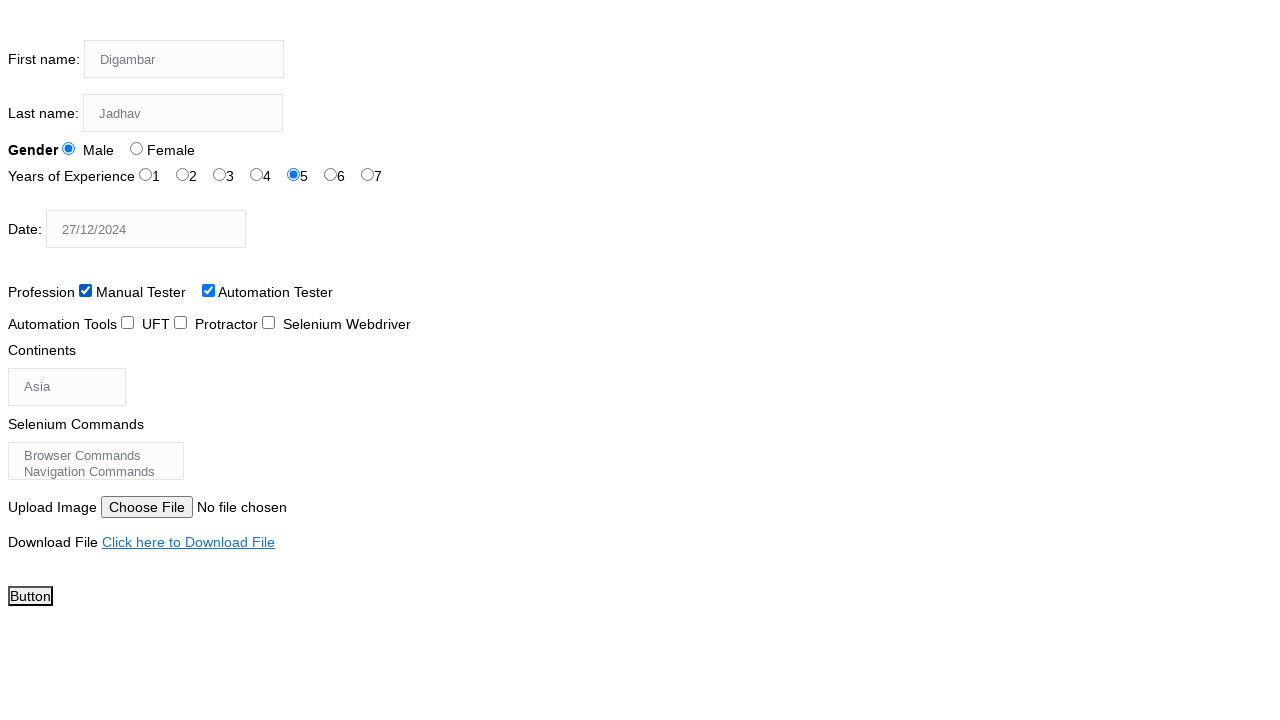

Selected Selenium IDE automation tool checkbox at (268, 322) on #tool-2
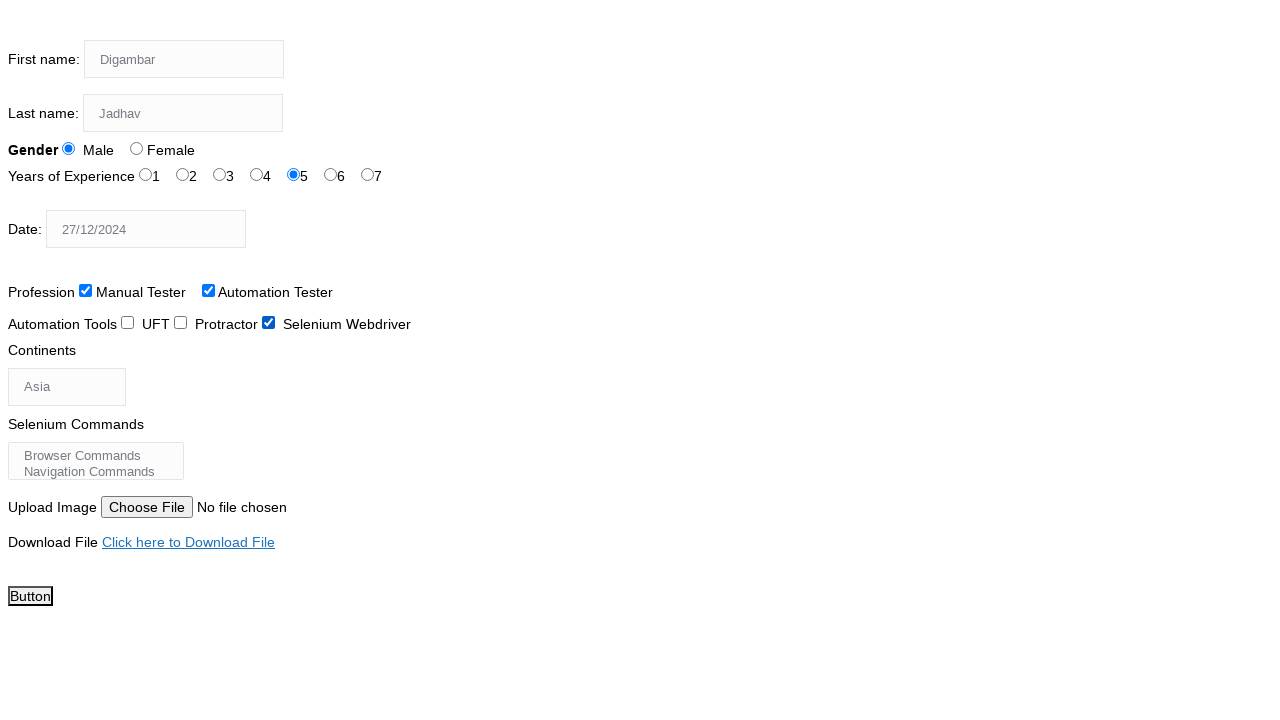

Clicked on continents dropdown at (67, 387) on select[name='continents']
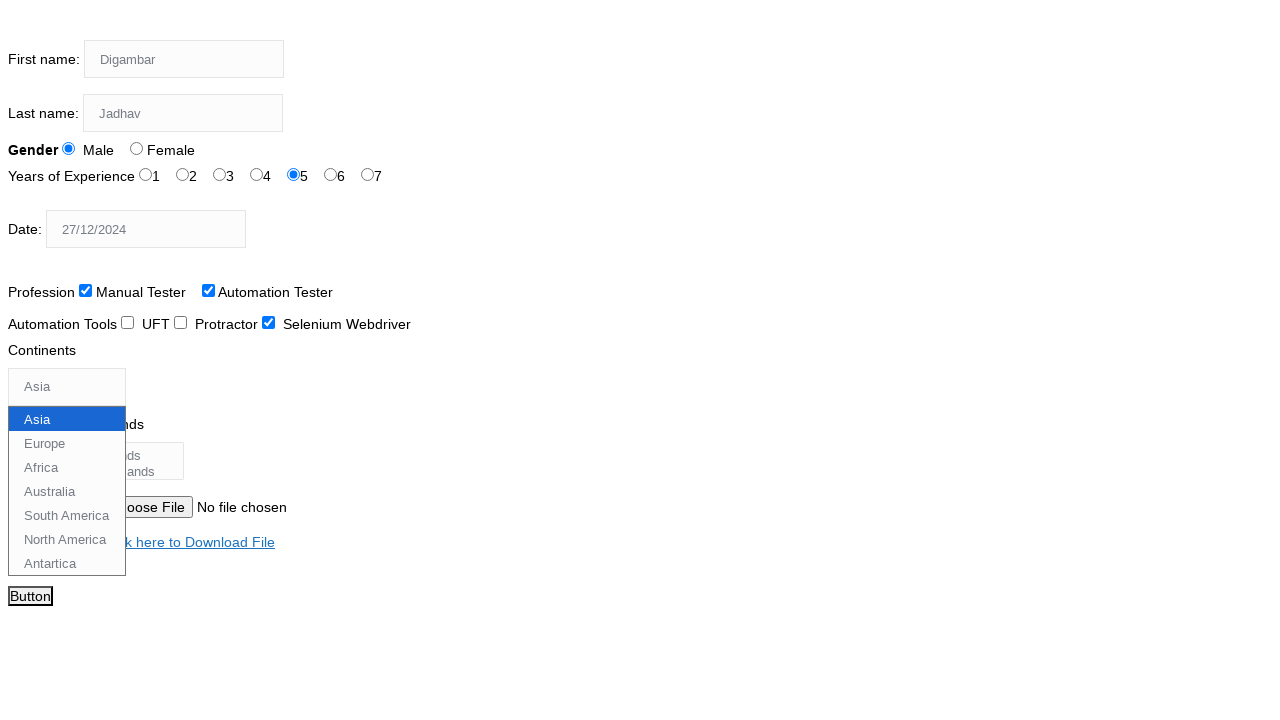

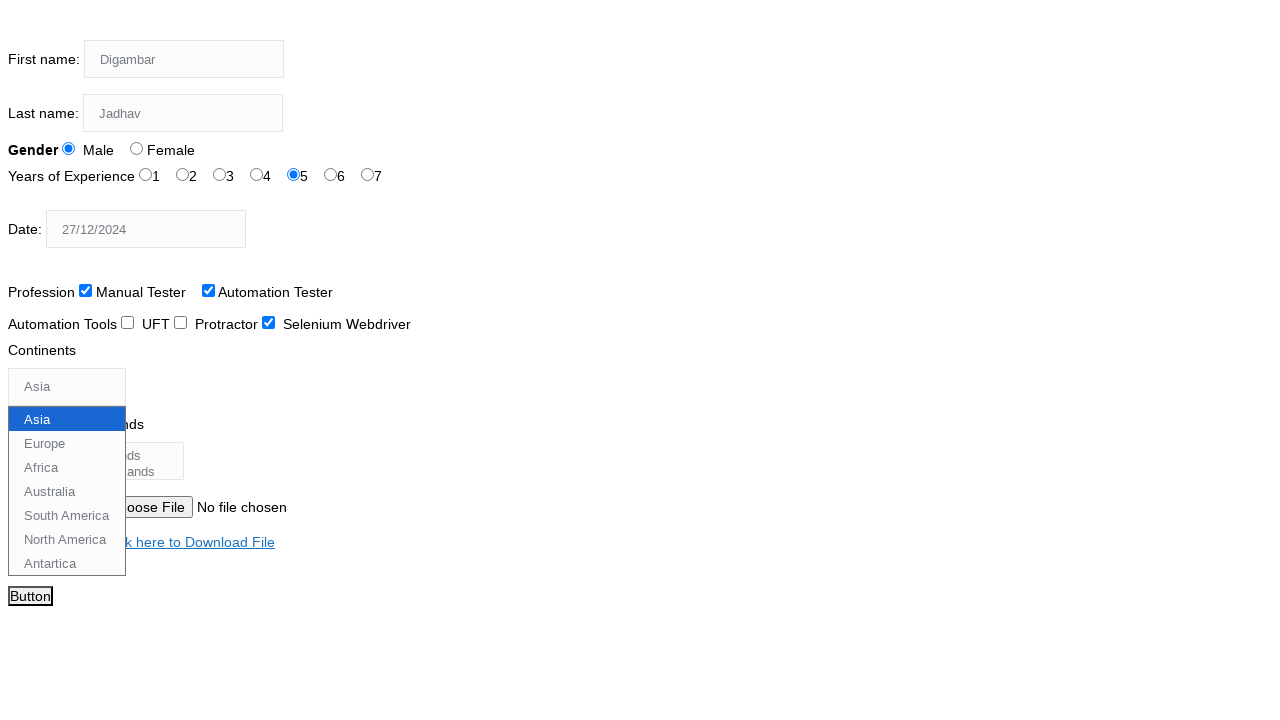